Tests marking individual items as complete by checking their toggle buttons

Starting URL: https://demo.playwright.dev/todomvc

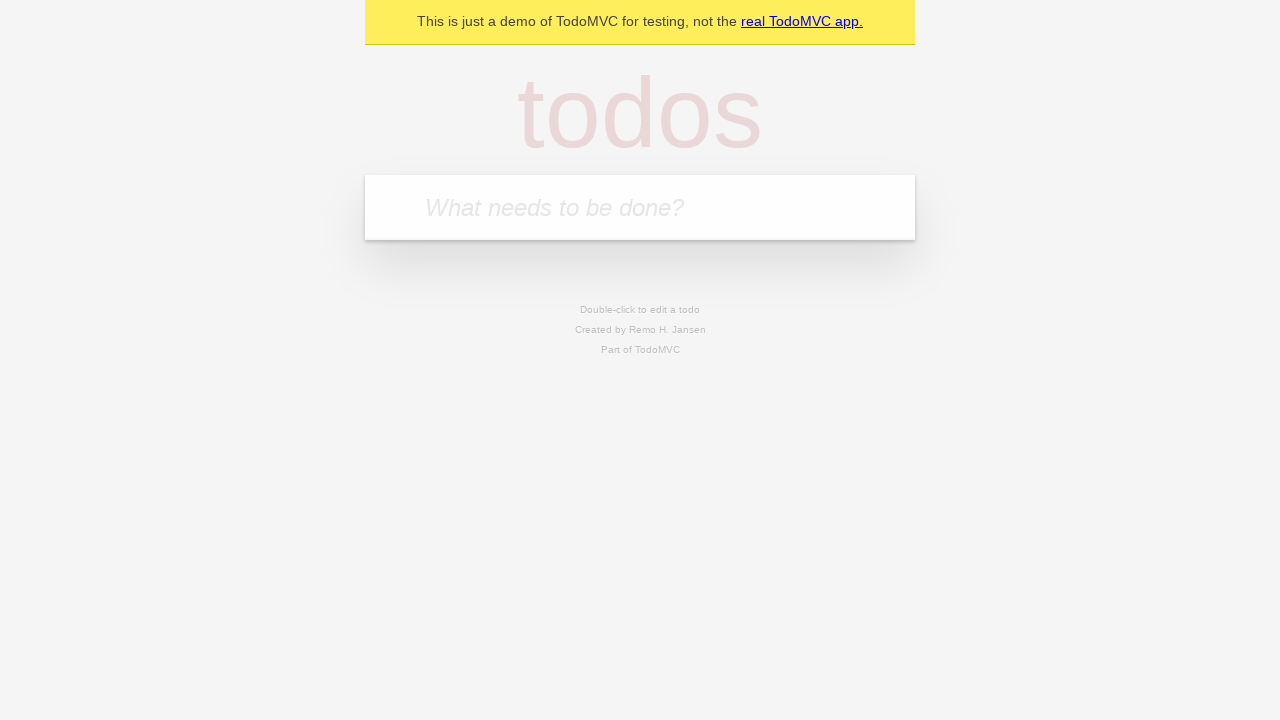

Filled new todo input with 'buy some cheese' on .new-todo
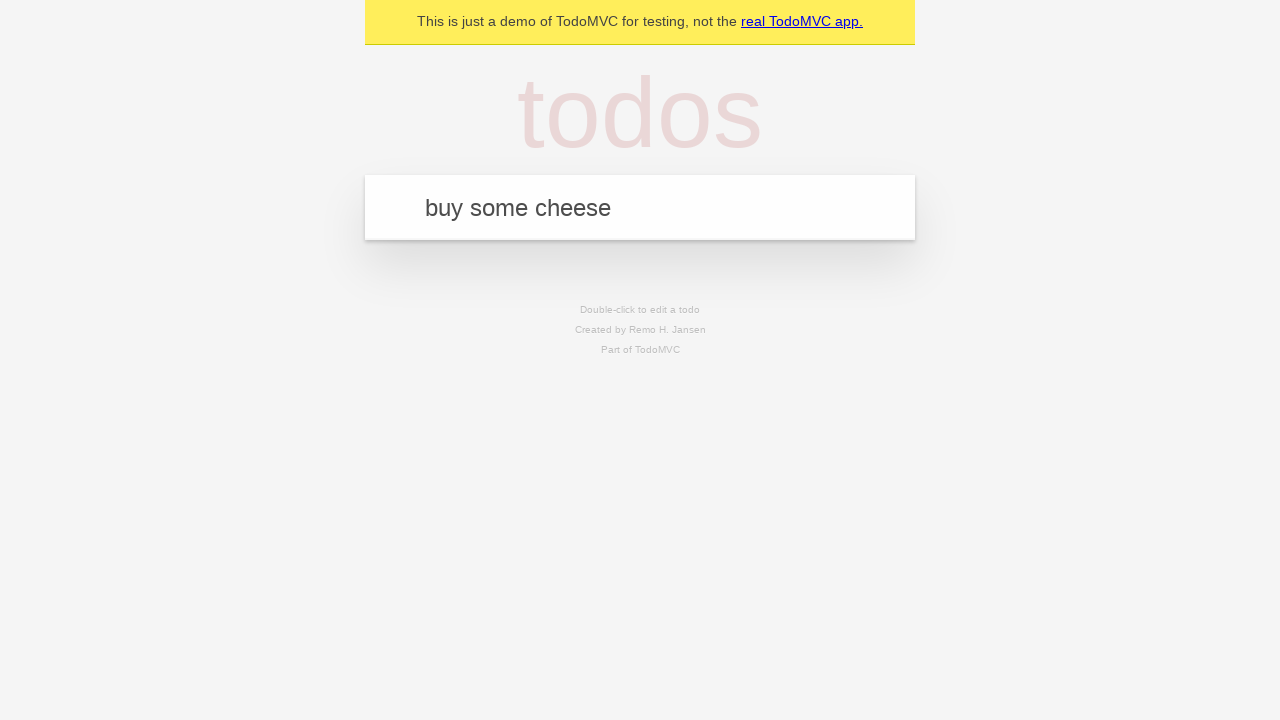

Pressed Enter to create first todo item on .new-todo
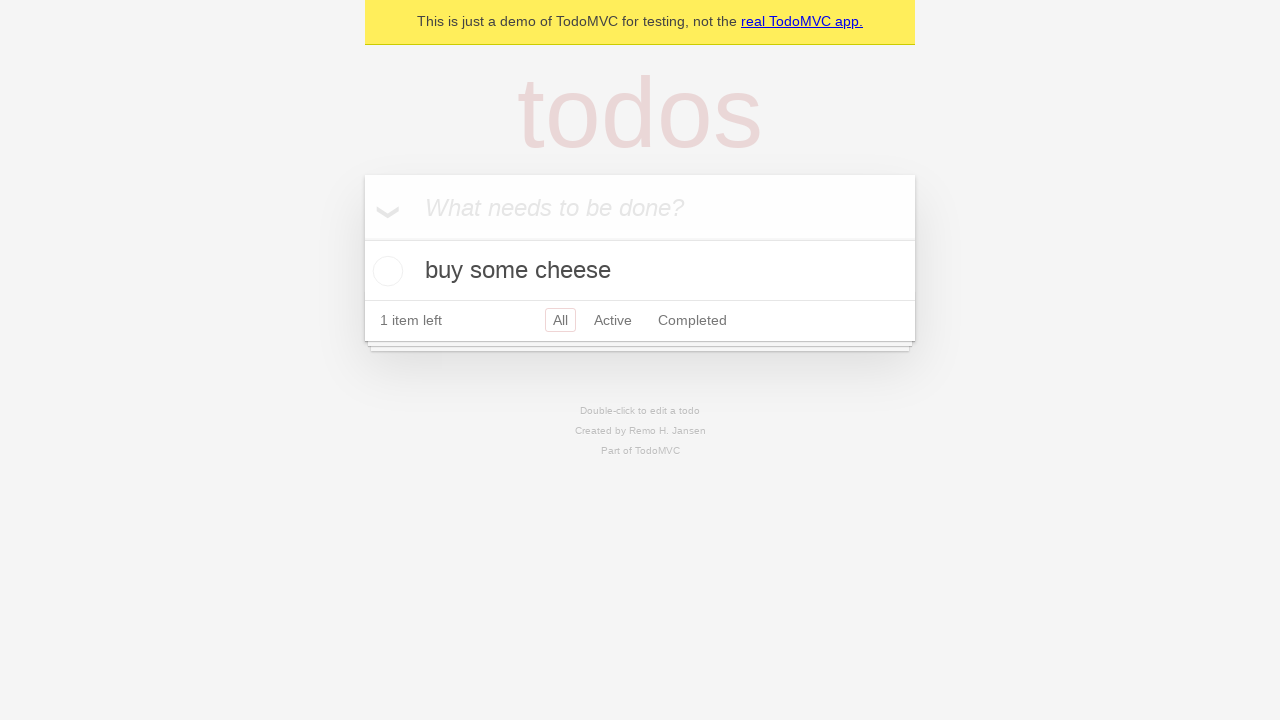

Filled new todo input with 'feed the cat' on .new-todo
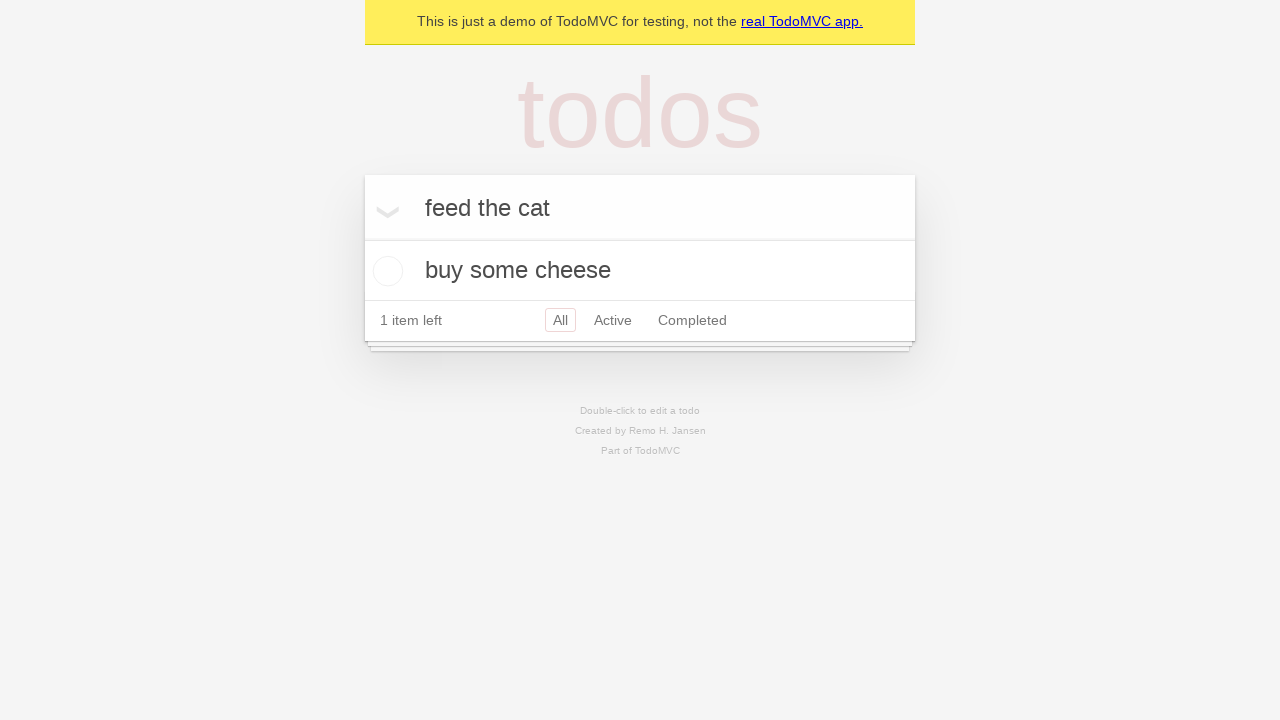

Pressed Enter to create second todo item on .new-todo
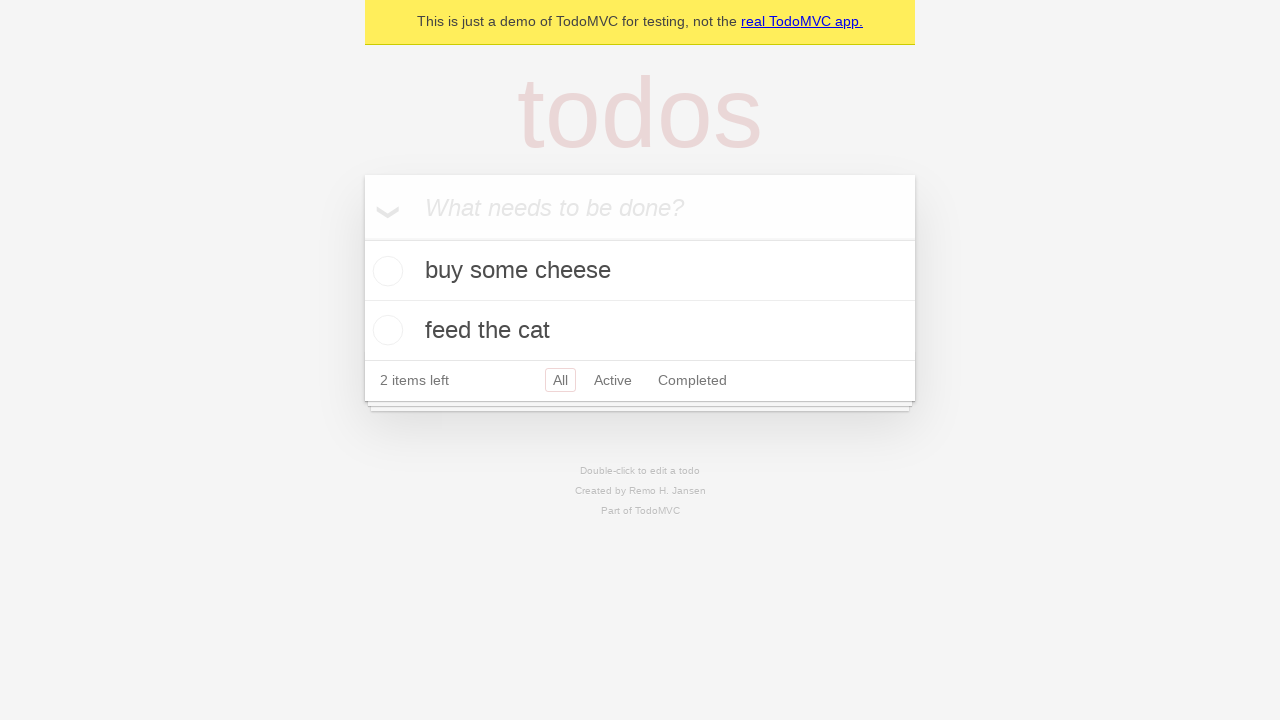

Waited for both todo items to appear in the list
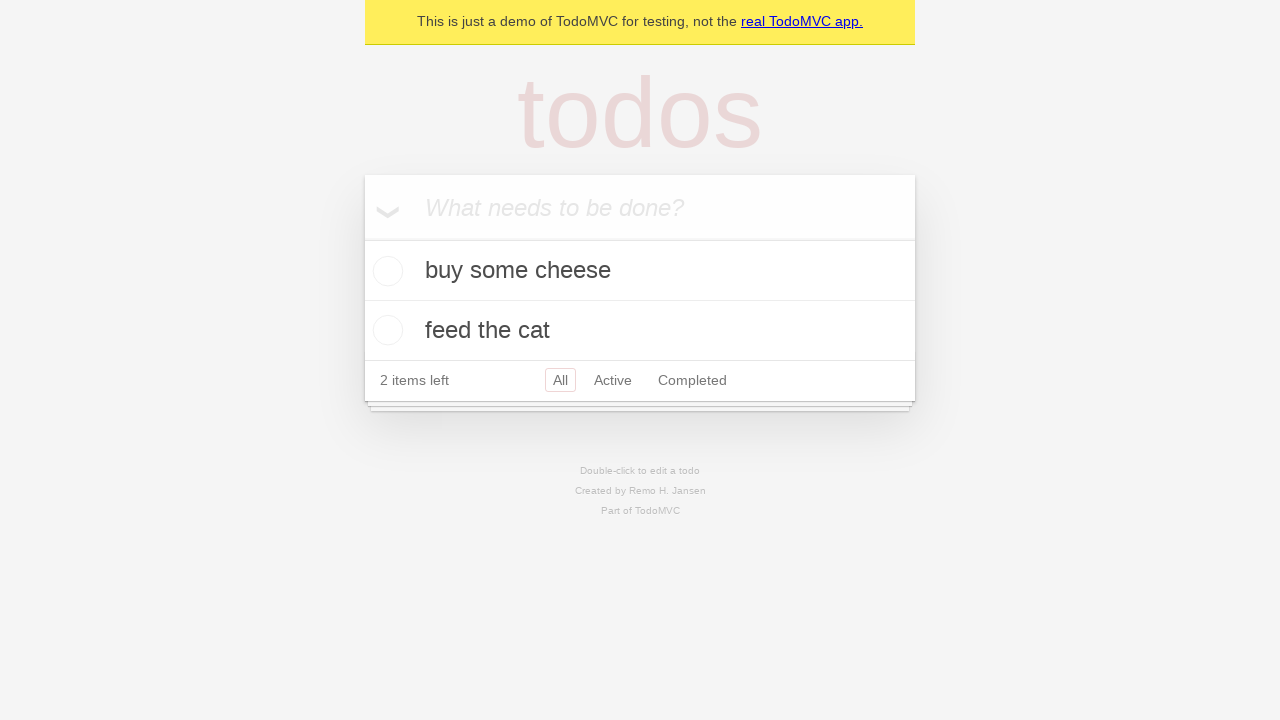

Marked first todo item as complete by checking its toggle button at (385, 271) on .todo-list li >> nth=0 >> .toggle
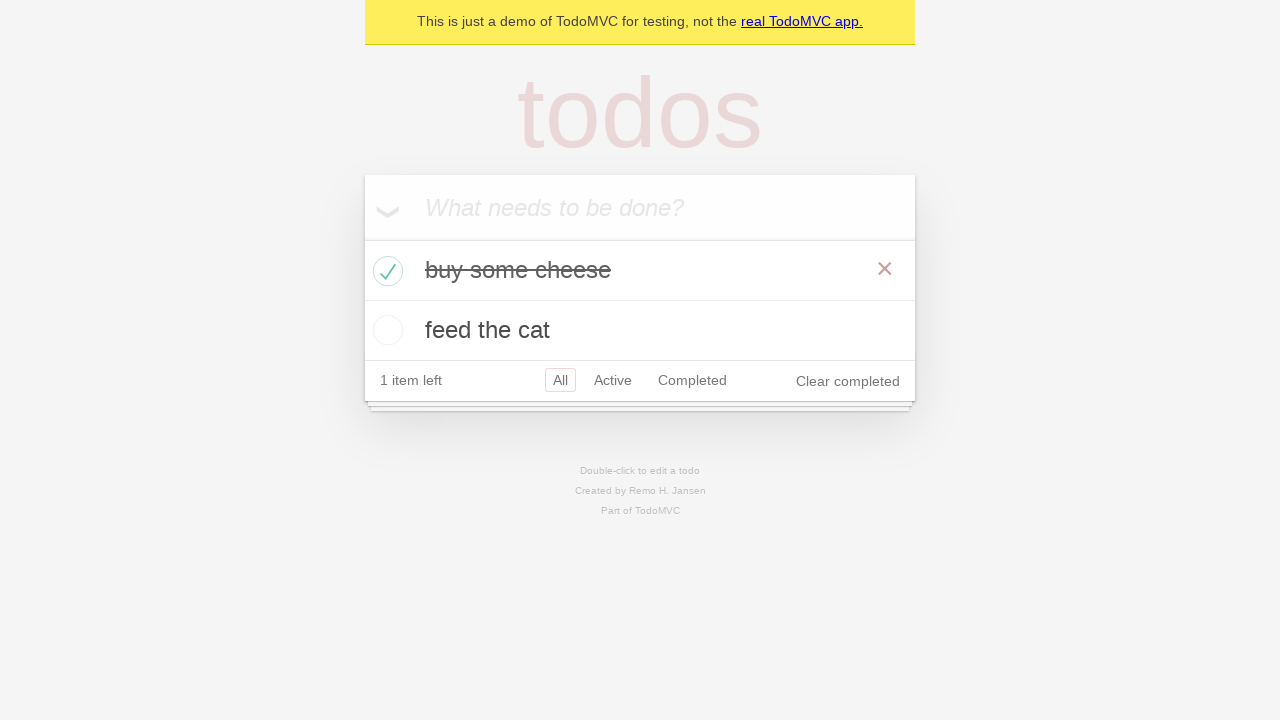

Marked second todo item as complete by checking its toggle button at (385, 330) on .todo-list li >> nth=1 >> .toggle
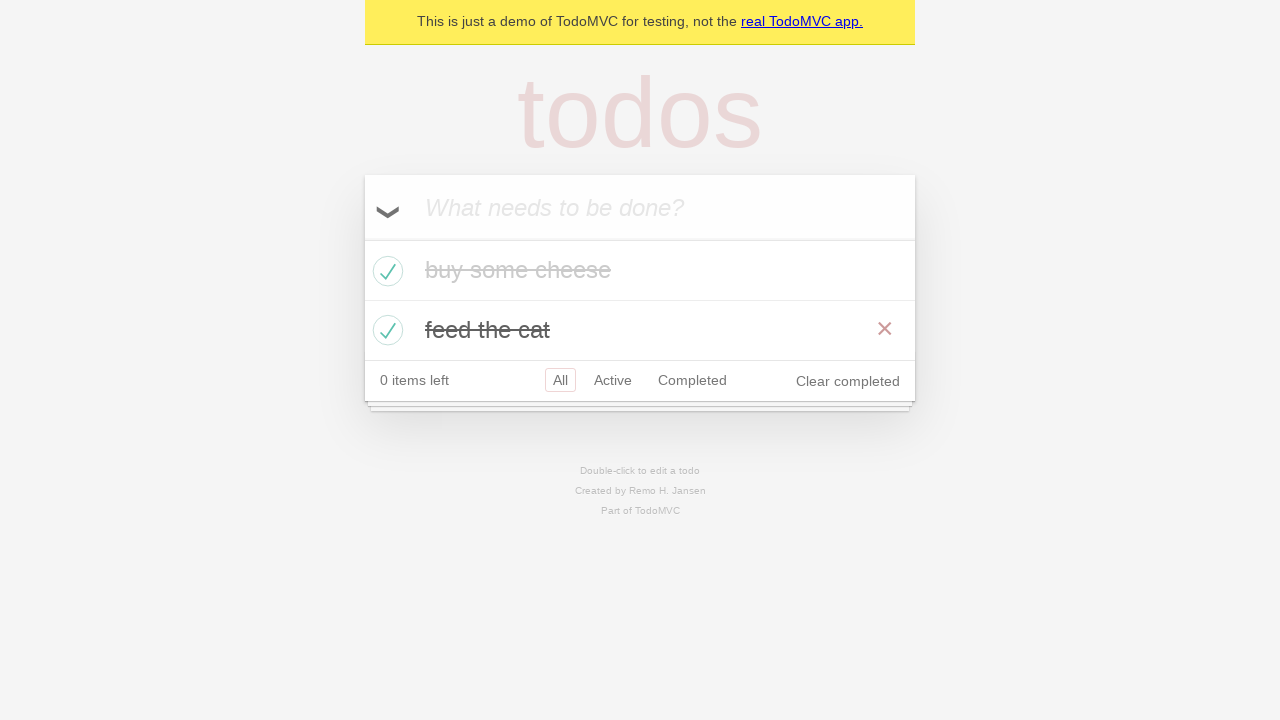

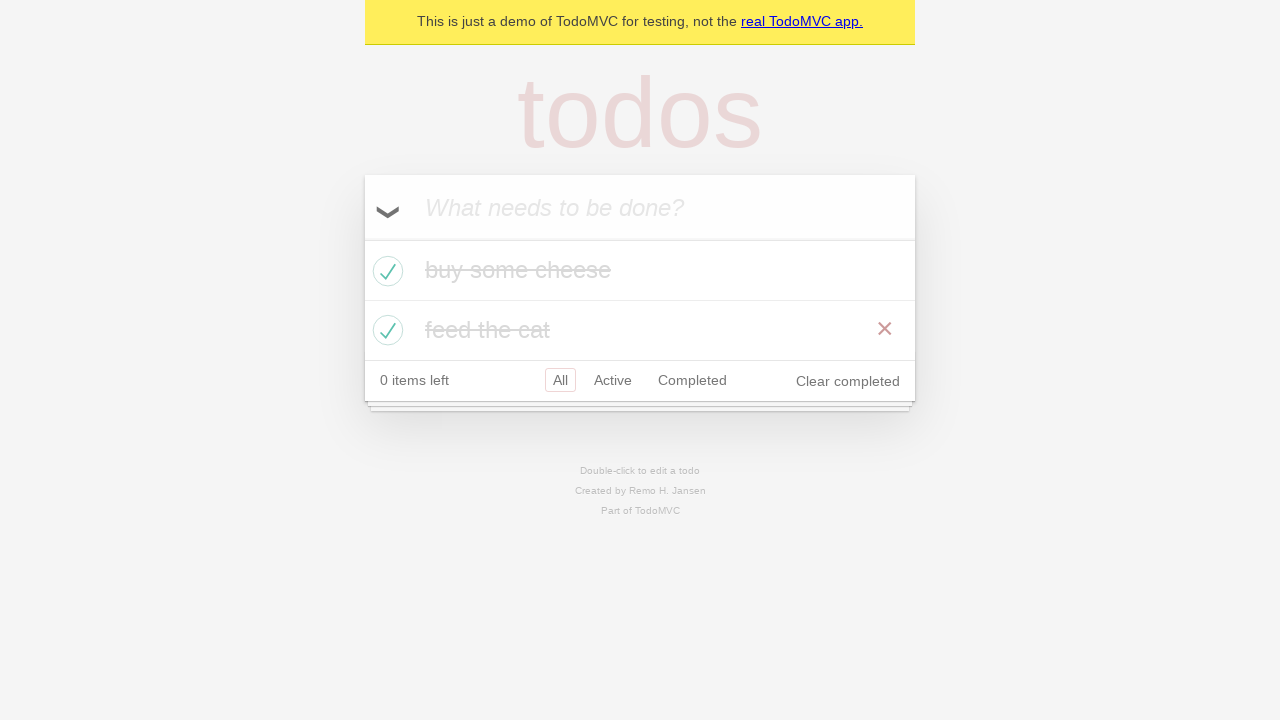